Tests clearing the complete state of all items by checking and unchecking the toggle all

Starting URL: https://demo.playwright.dev/todomvc

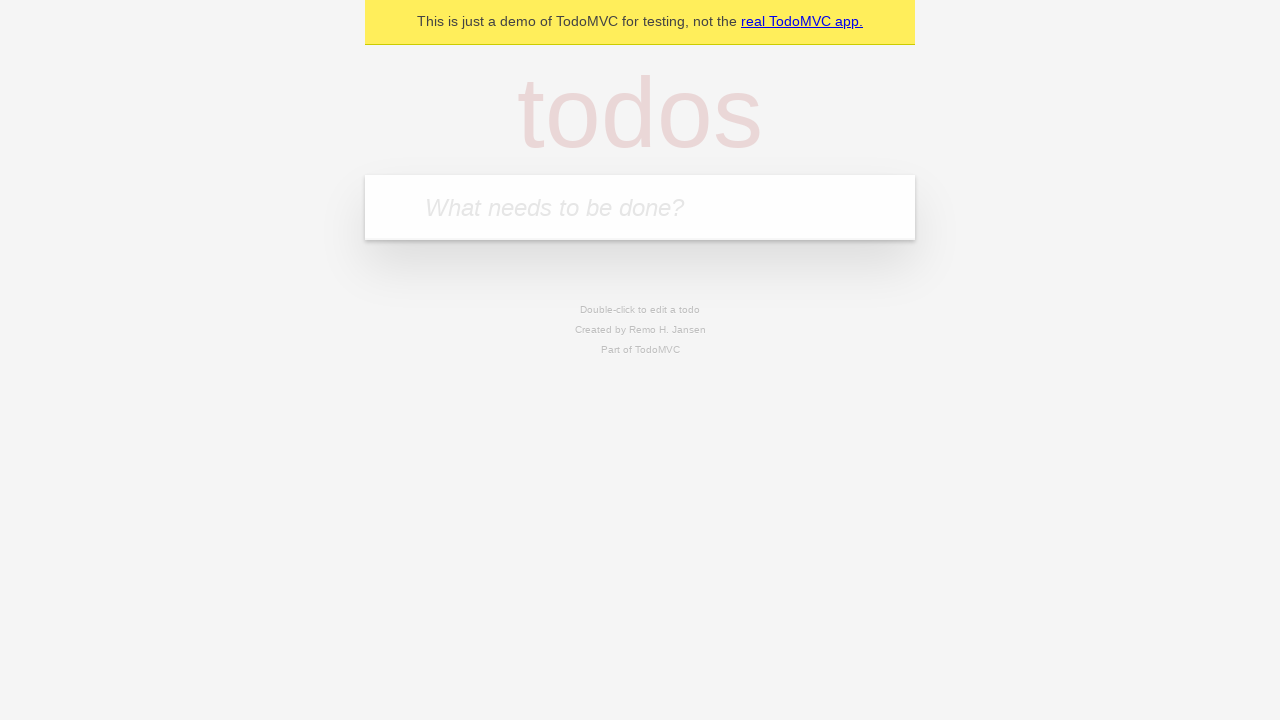

Filled todo input with 'buy some cheese' on internal:attr=[placeholder="What needs to be done?"i]
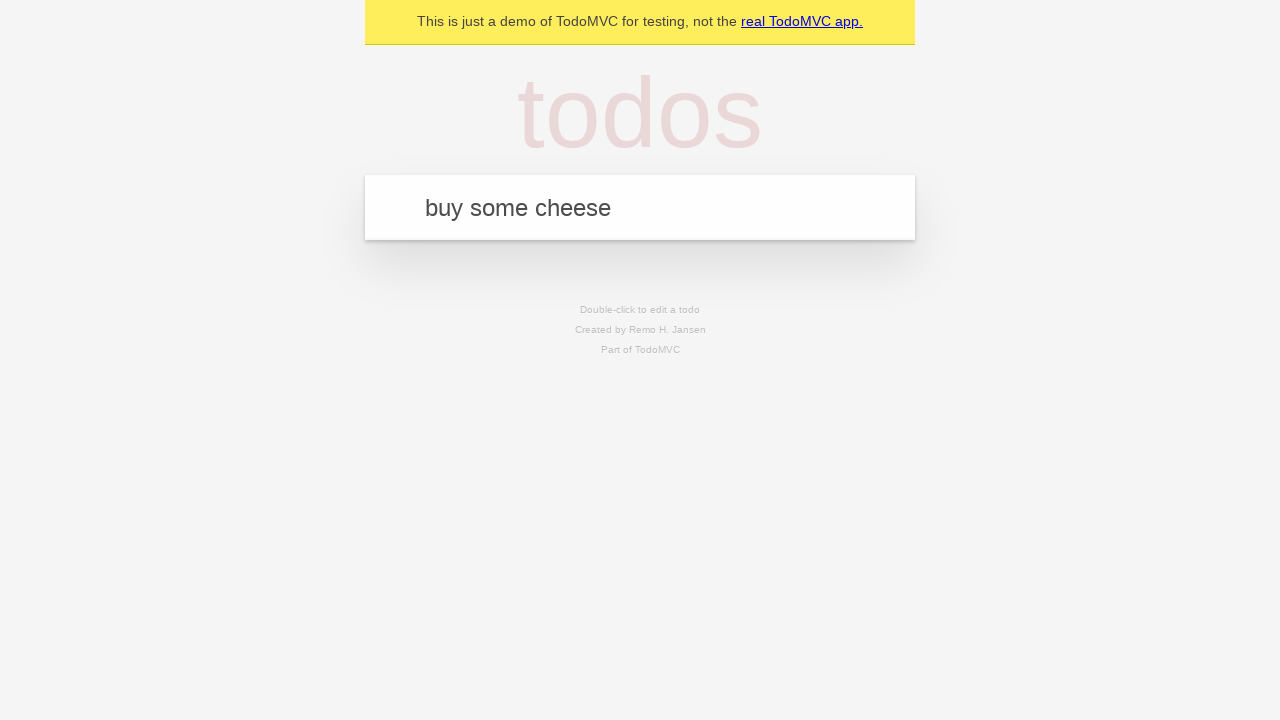

Pressed Enter to create todo 'buy some cheese' on internal:attr=[placeholder="What needs to be done?"i]
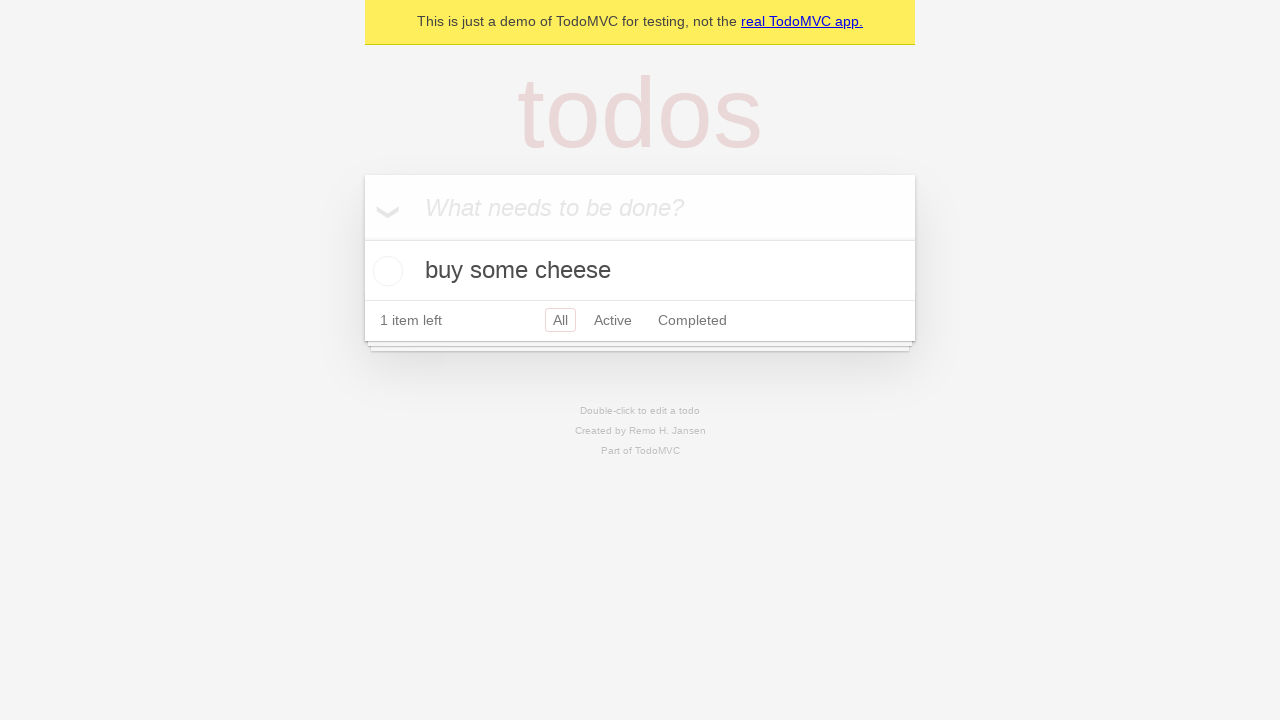

Filled todo input with 'feed the cat' on internal:attr=[placeholder="What needs to be done?"i]
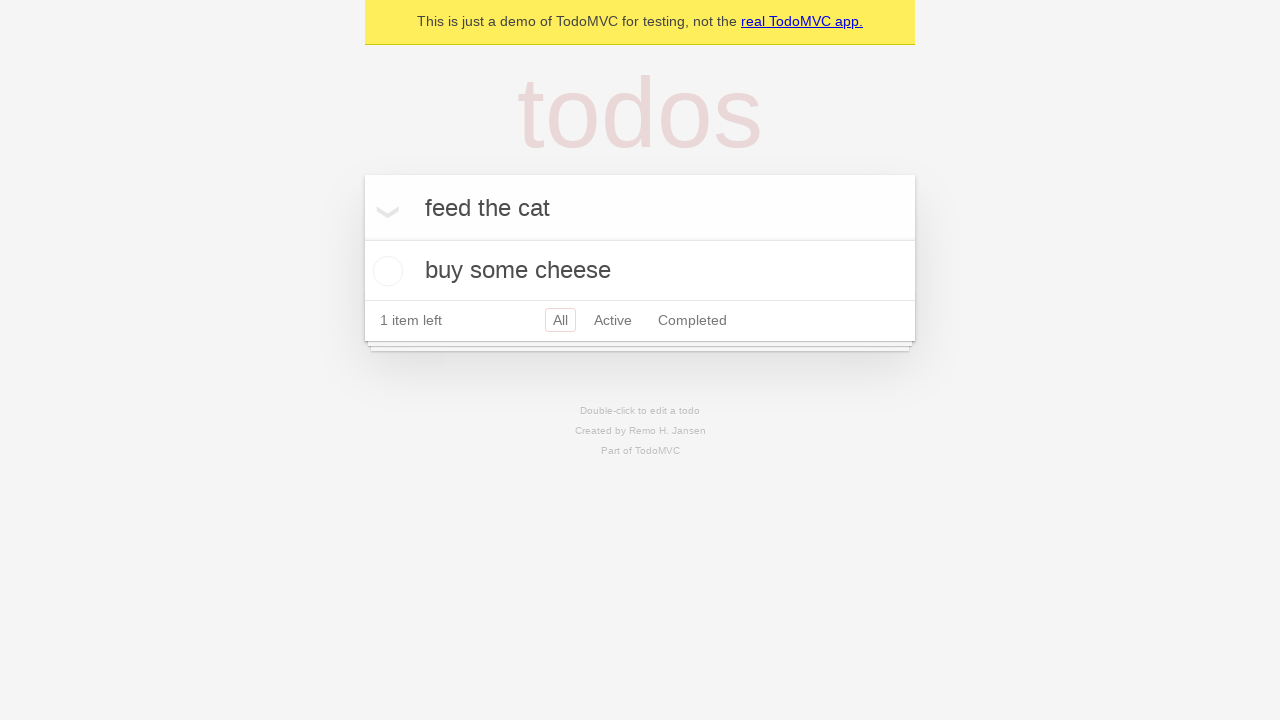

Pressed Enter to create todo 'feed the cat' on internal:attr=[placeholder="What needs to be done?"i]
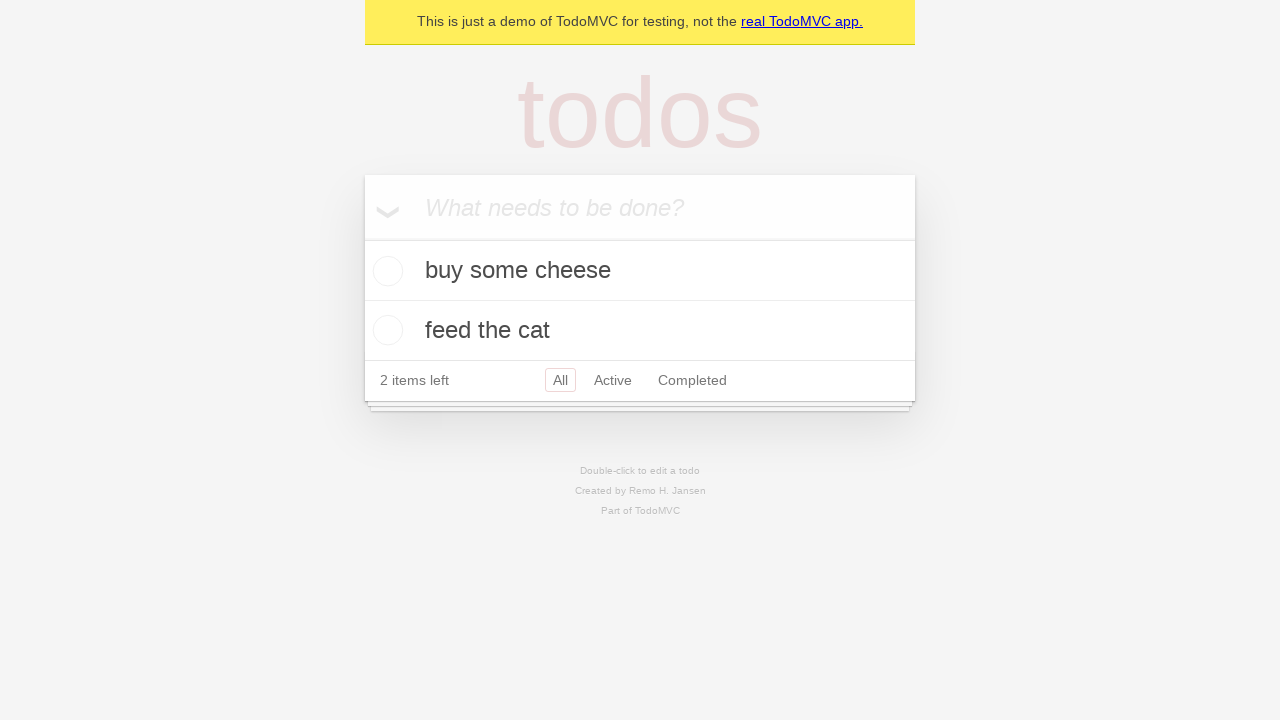

Filled todo input with 'book a doctors appointment' on internal:attr=[placeholder="What needs to be done?"i]
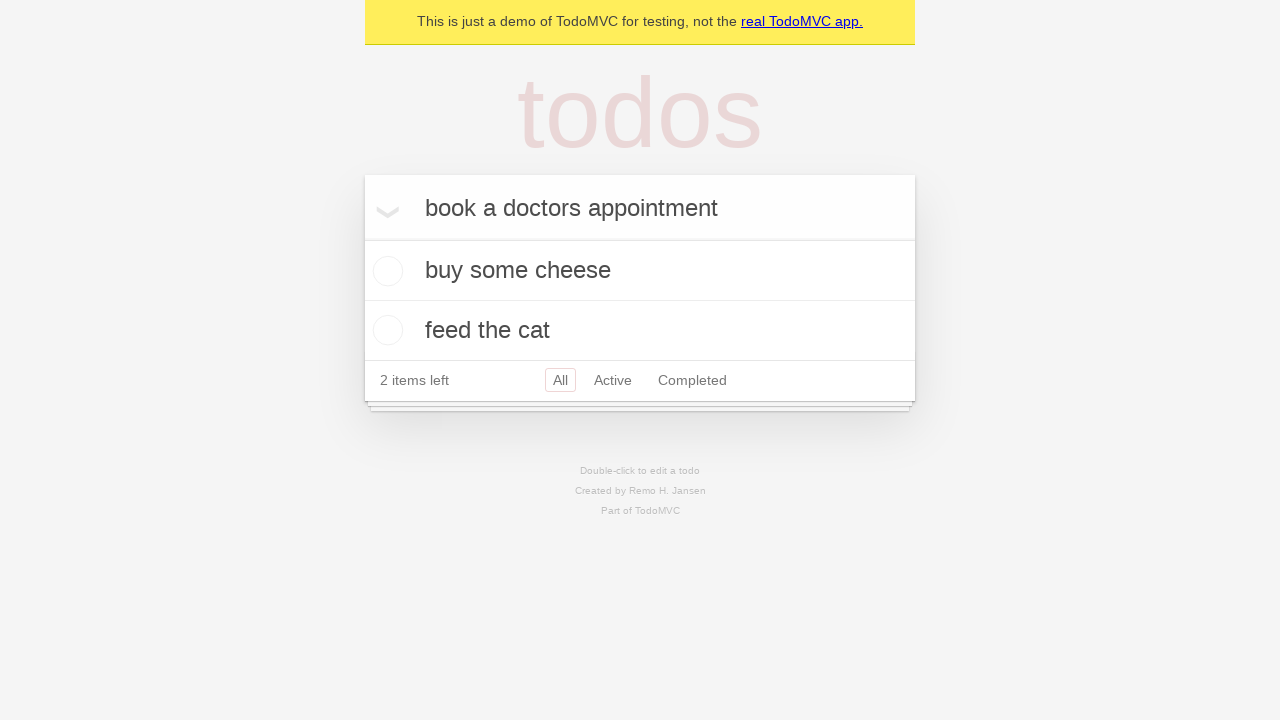

Pressed Enter to create todo 'book a doctors appointment' on internal:attr=[placeholder="What needs to be done?"i]
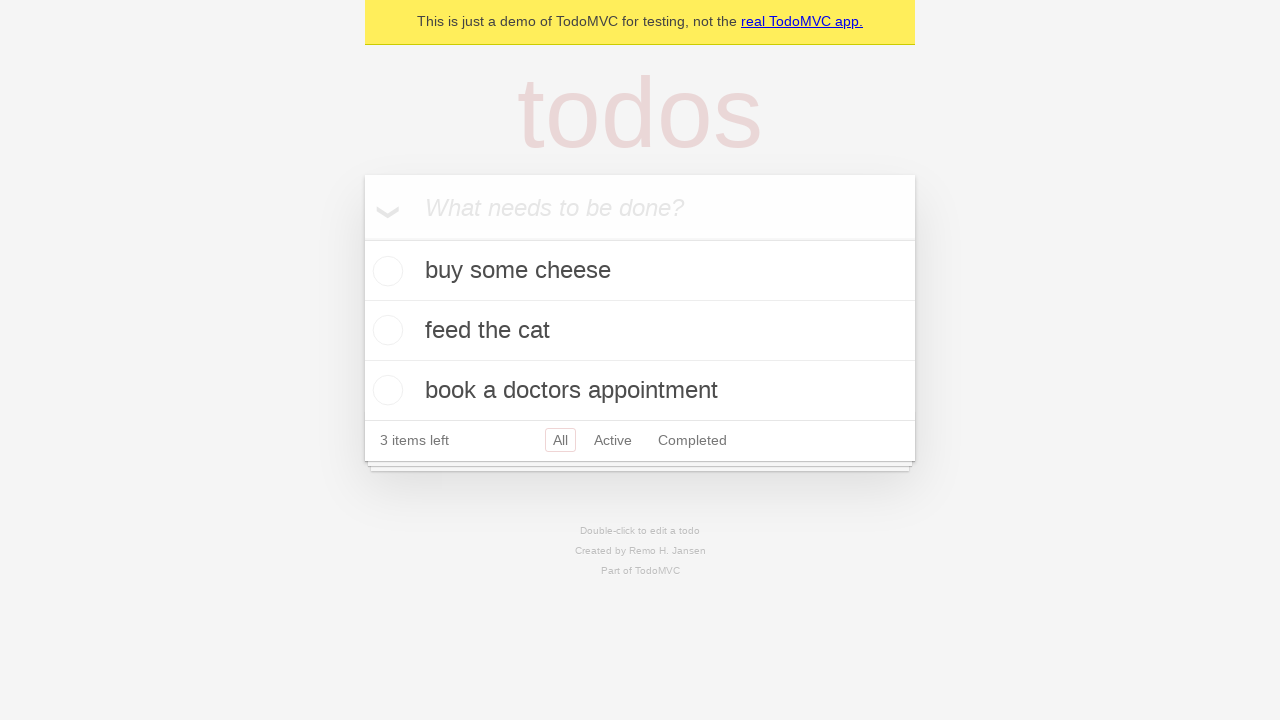

Clicked toggle all to mark all todos as complete at (362, 238) on internal:label="Mark all as complete"i
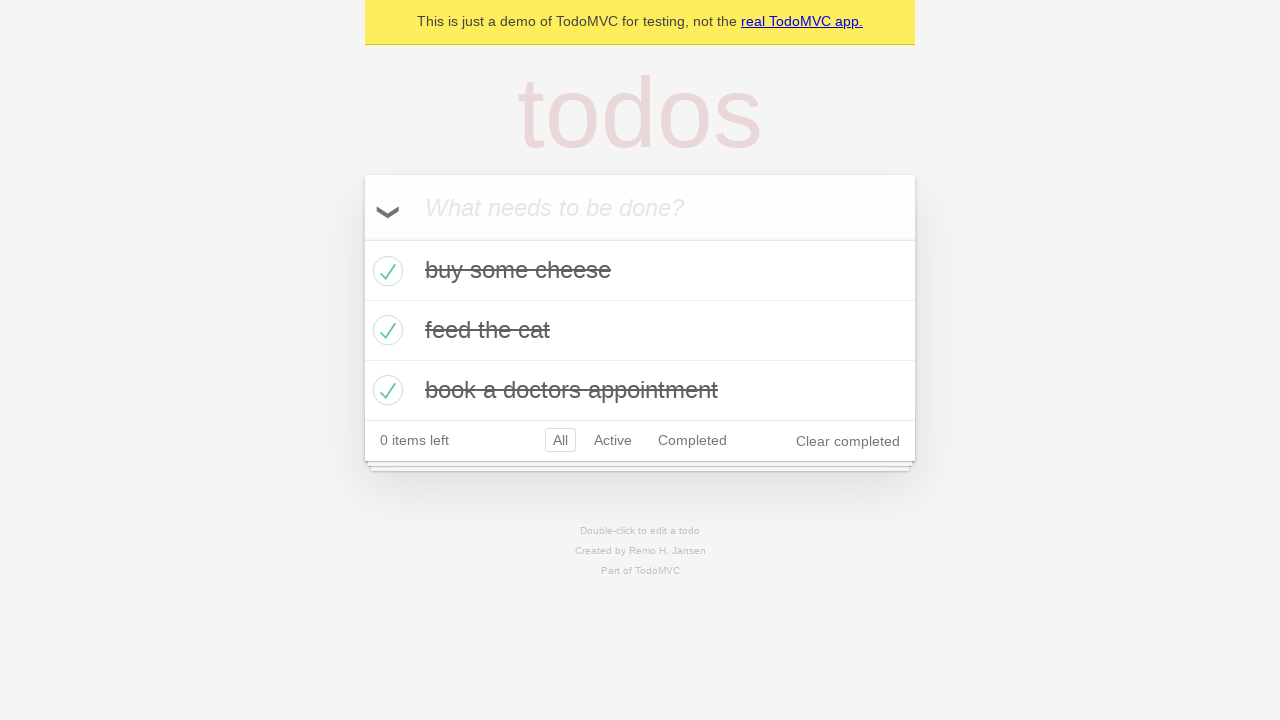

Clicked toggle all to uncheck all todos and clear complete state at (362, 238) on internal:label="Mark all as complete"i
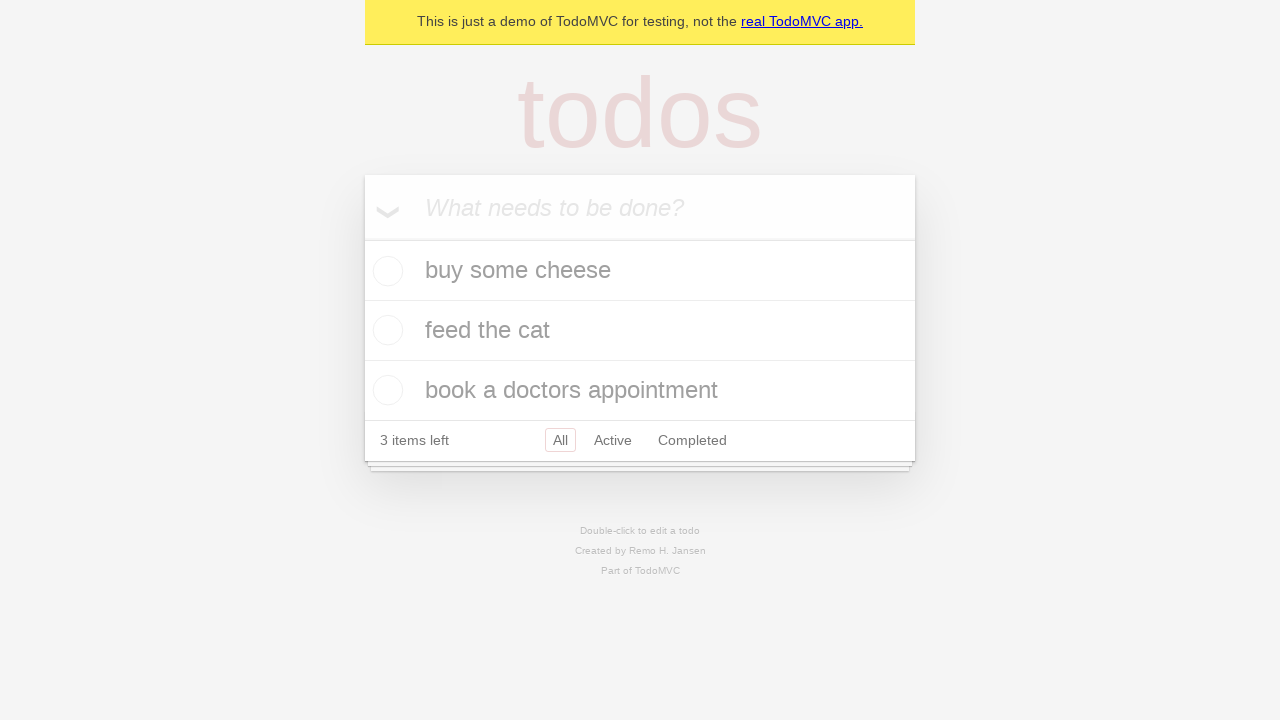

Verified all todo items are displayed in uncompleted state
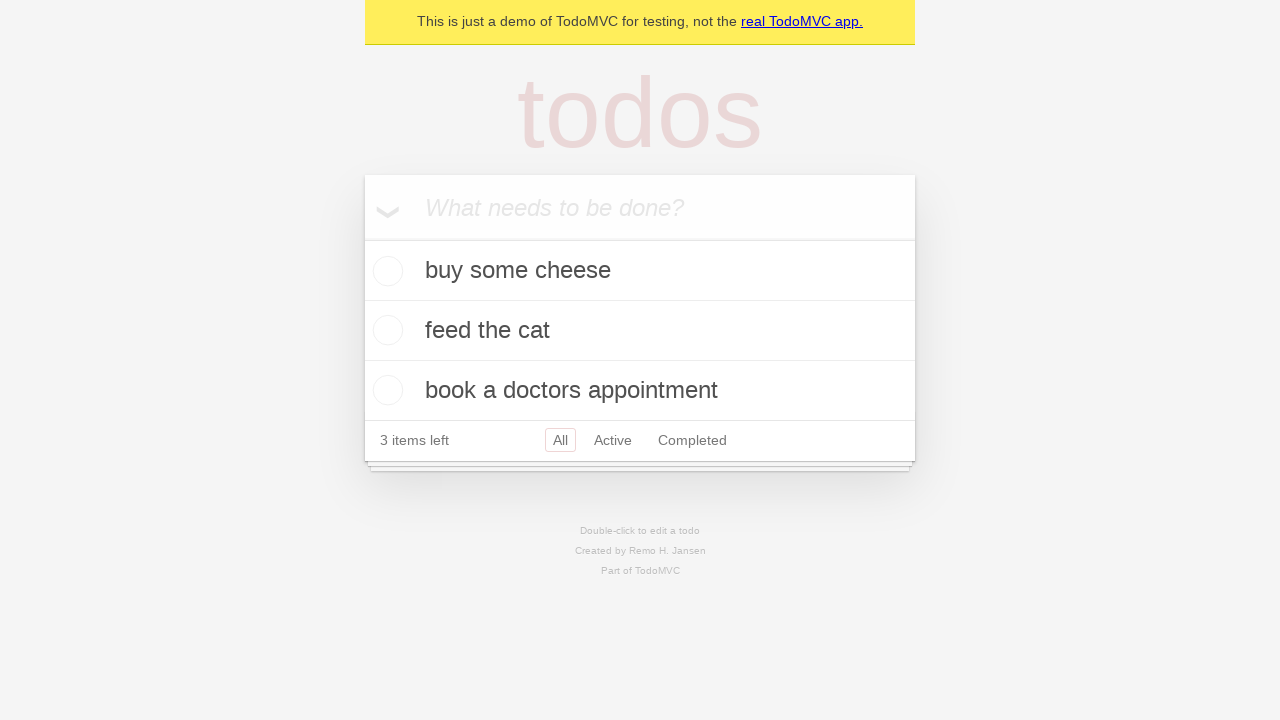

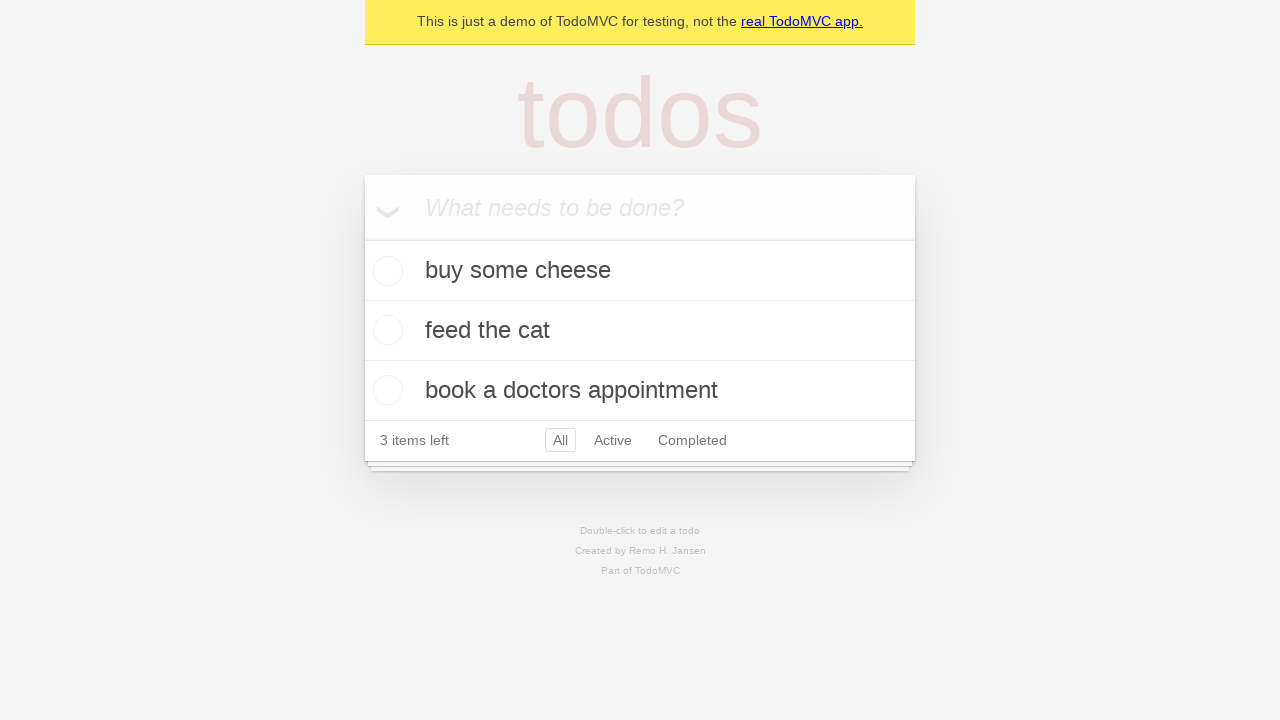